Navigates to WebstaurantStore homepage and verifies the page title contains "WebstaurantStore"

Starting URL: https://www.webstaurantstore.com

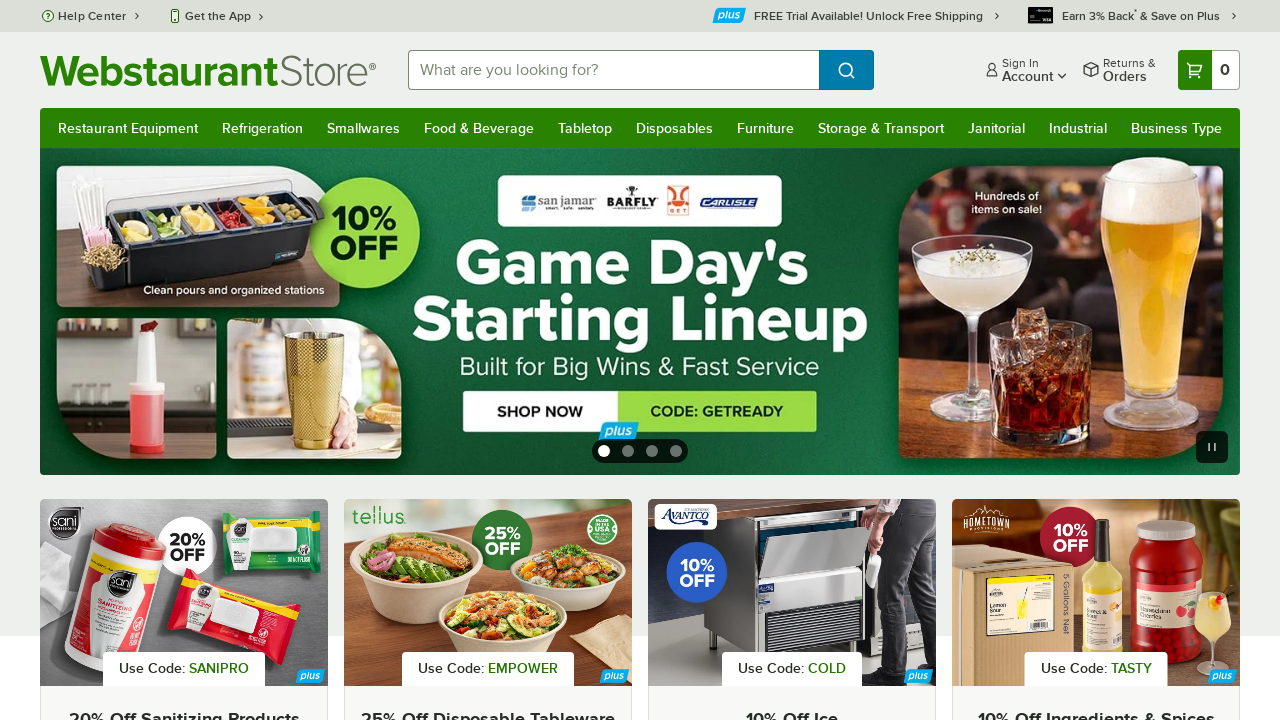

Navigated to WebstaurantStore homepage
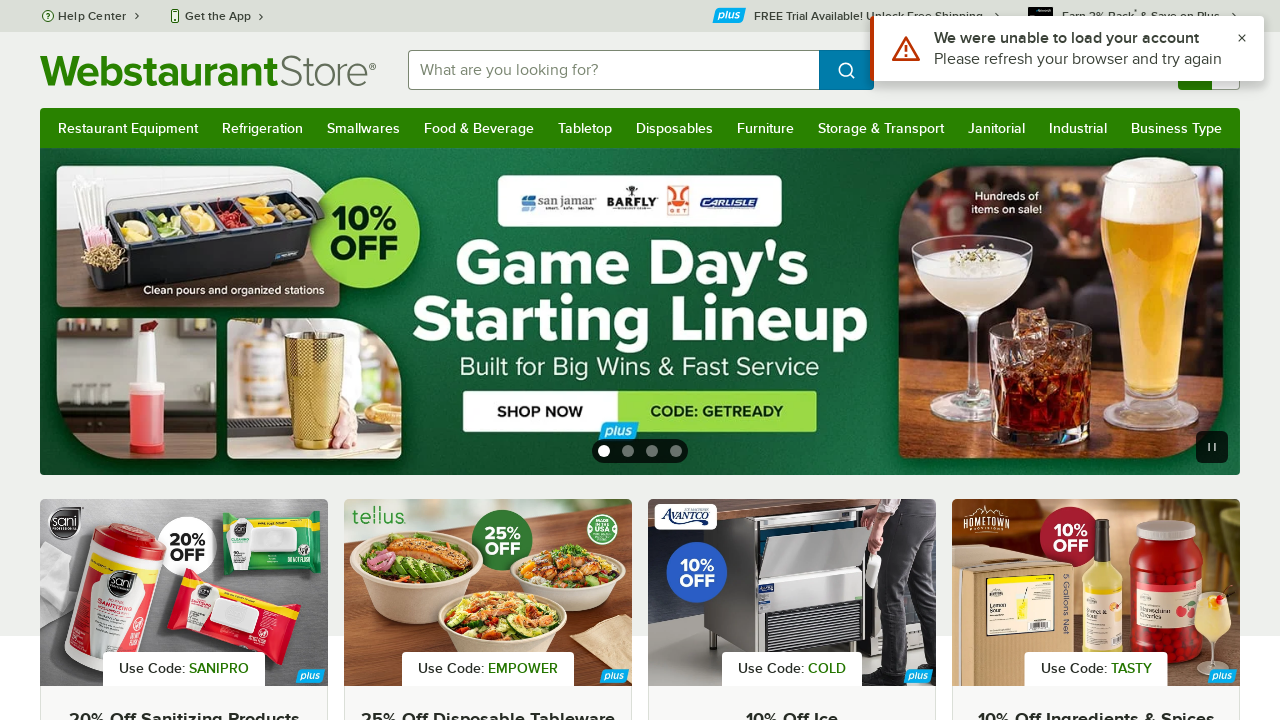

Retrieved page title: WebstaurantStore: Commercial Supplies & Restaurant Equipment
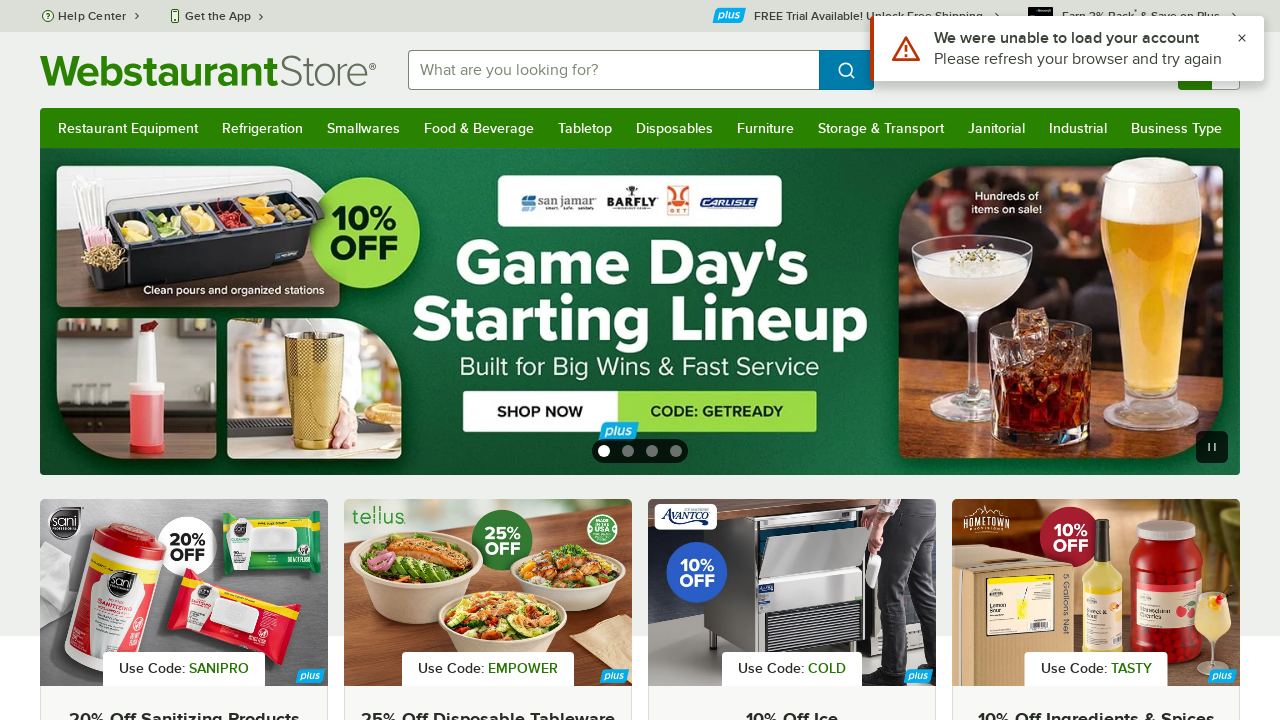

Verified page title contains 'WebstaurantStore'
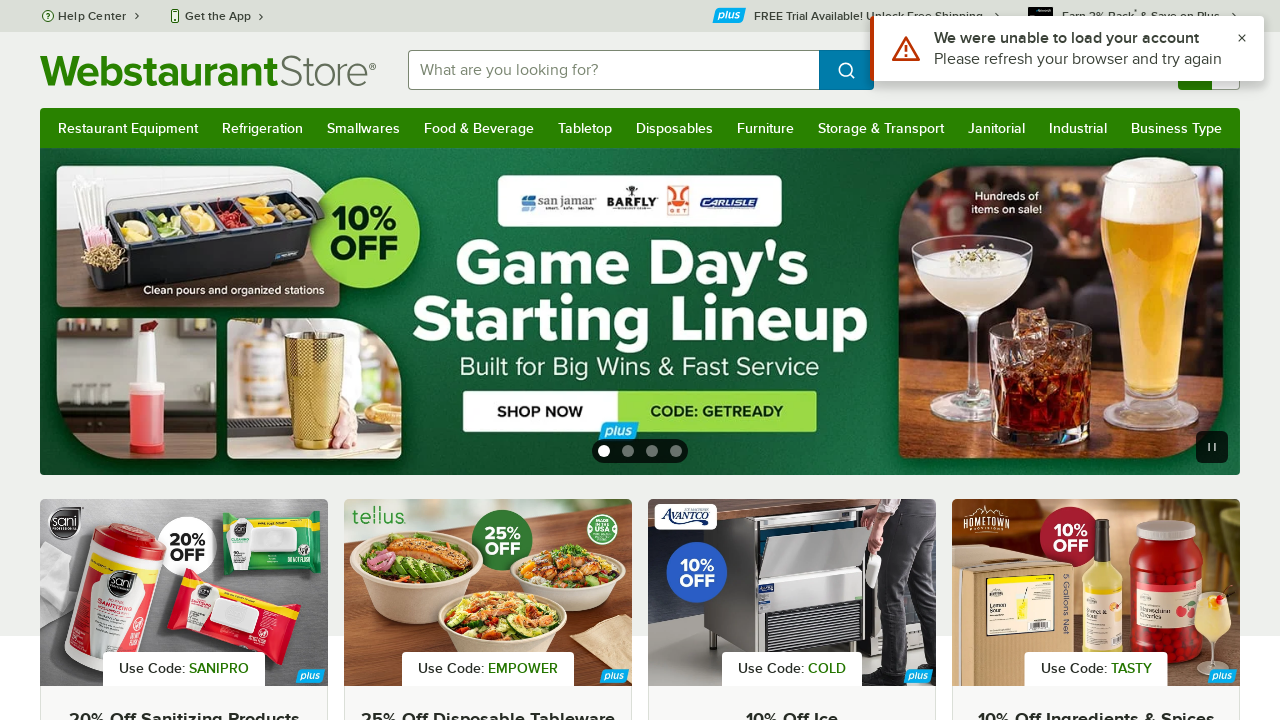

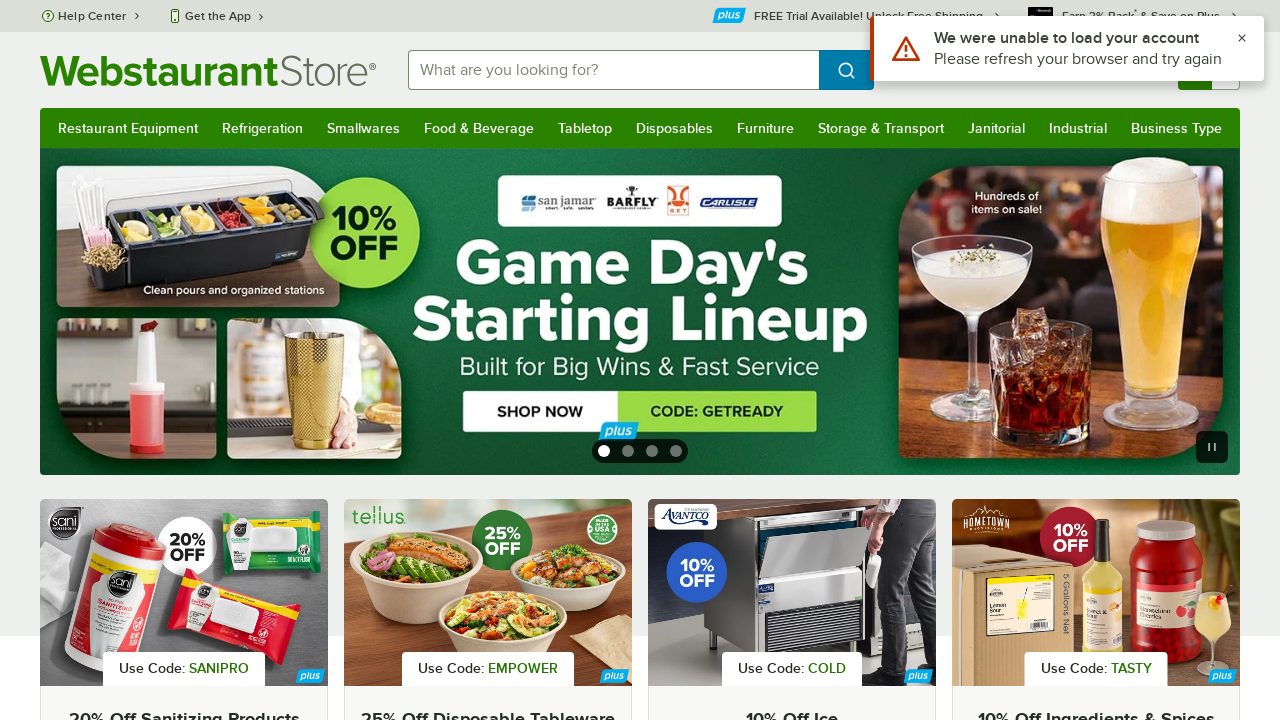